Tests a password generator tool by entering a master password and name twice, generating passwords both times, and verifying that the same inputs produce the same password output (deterministic generation).

Starting URL: http://angel.net/~nic/passwd.current.html

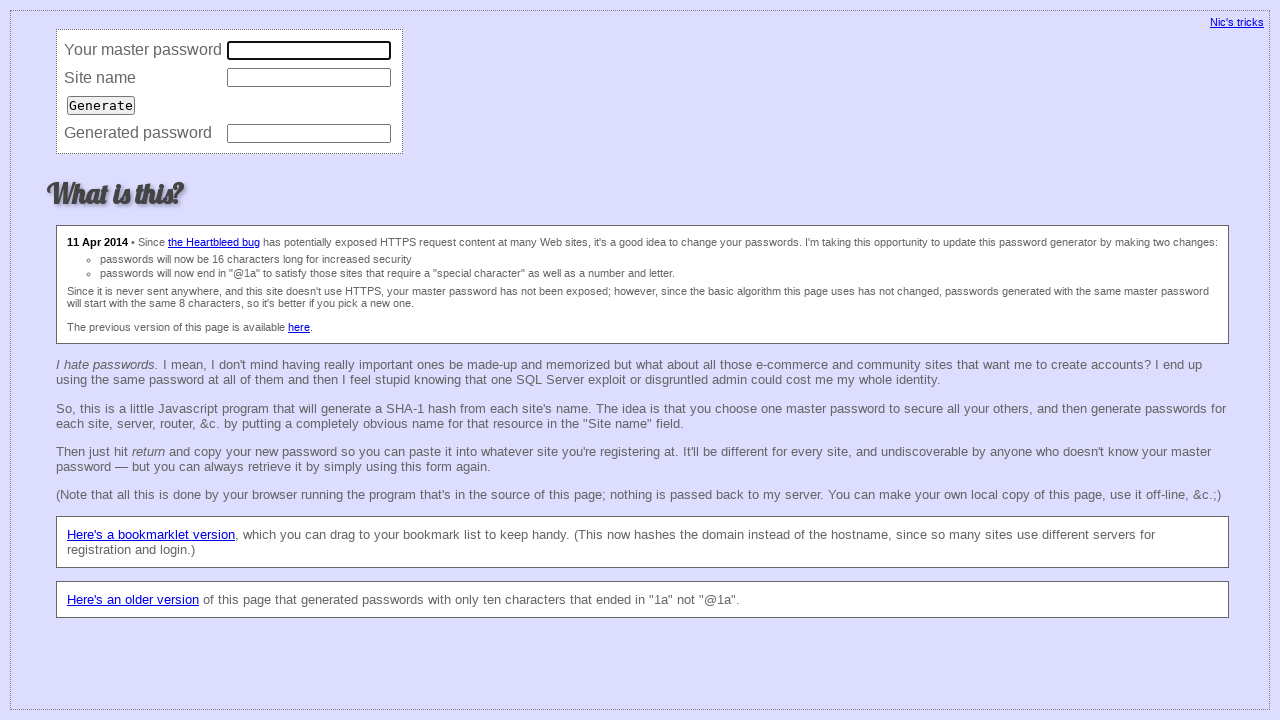

Filled master password field with 'Roman123' on xpath=//html/body/form/table/tbody/tr[1]/td[2]/input
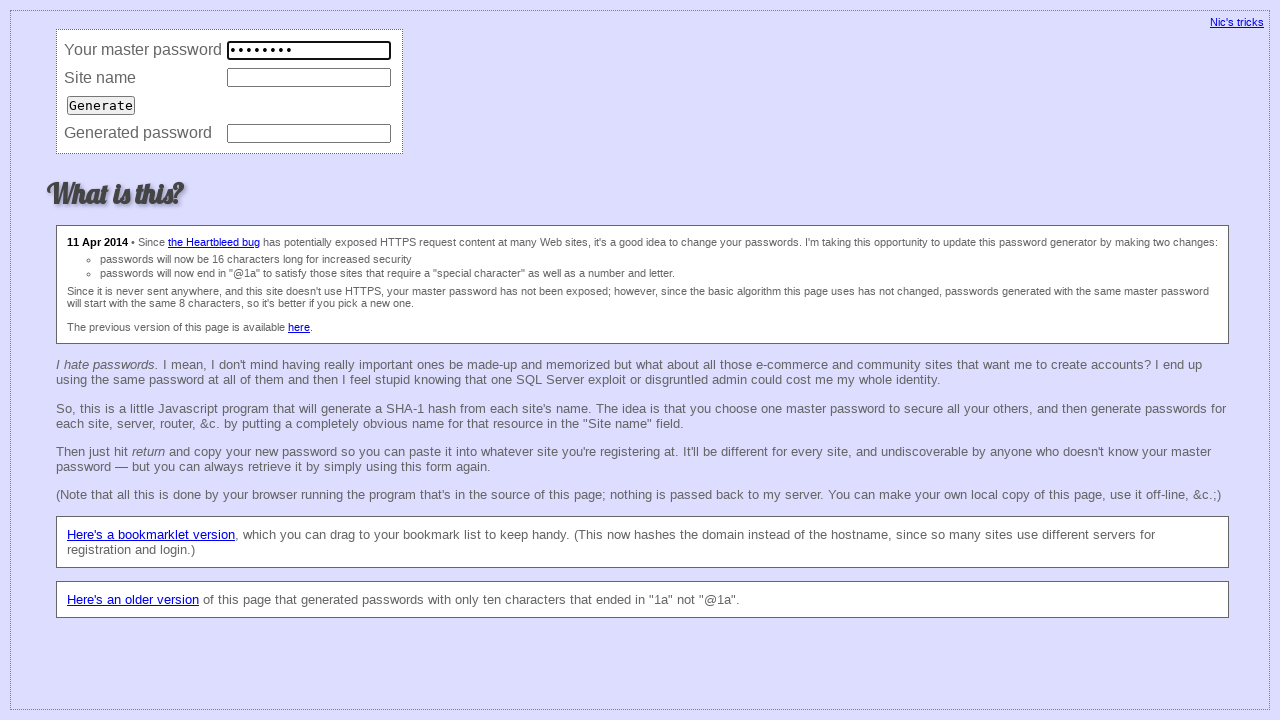

Filled name field with 'Wazup321' on xpath=//html/body/form/table/tbody/tr[2]/td[2]/input
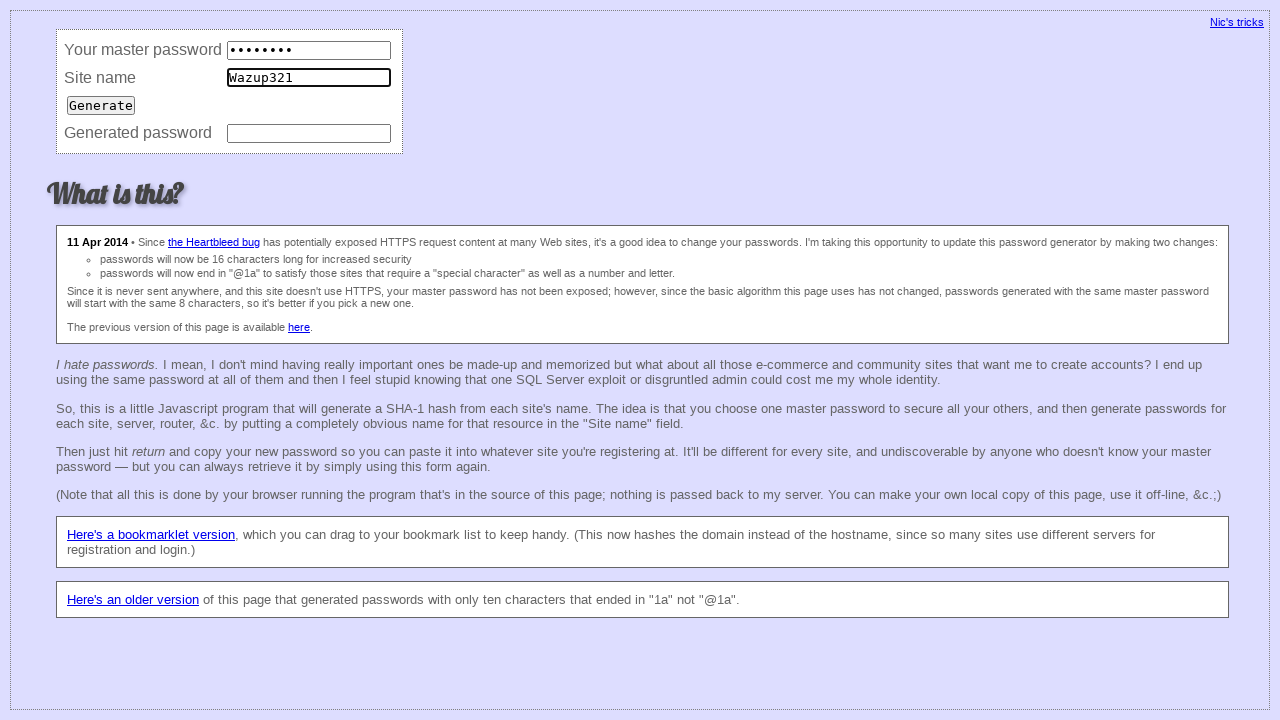

Clicked generate button to produce first password at (101, 105) on xpath=//html/body/form/table/tbody/tr[3]/td/input
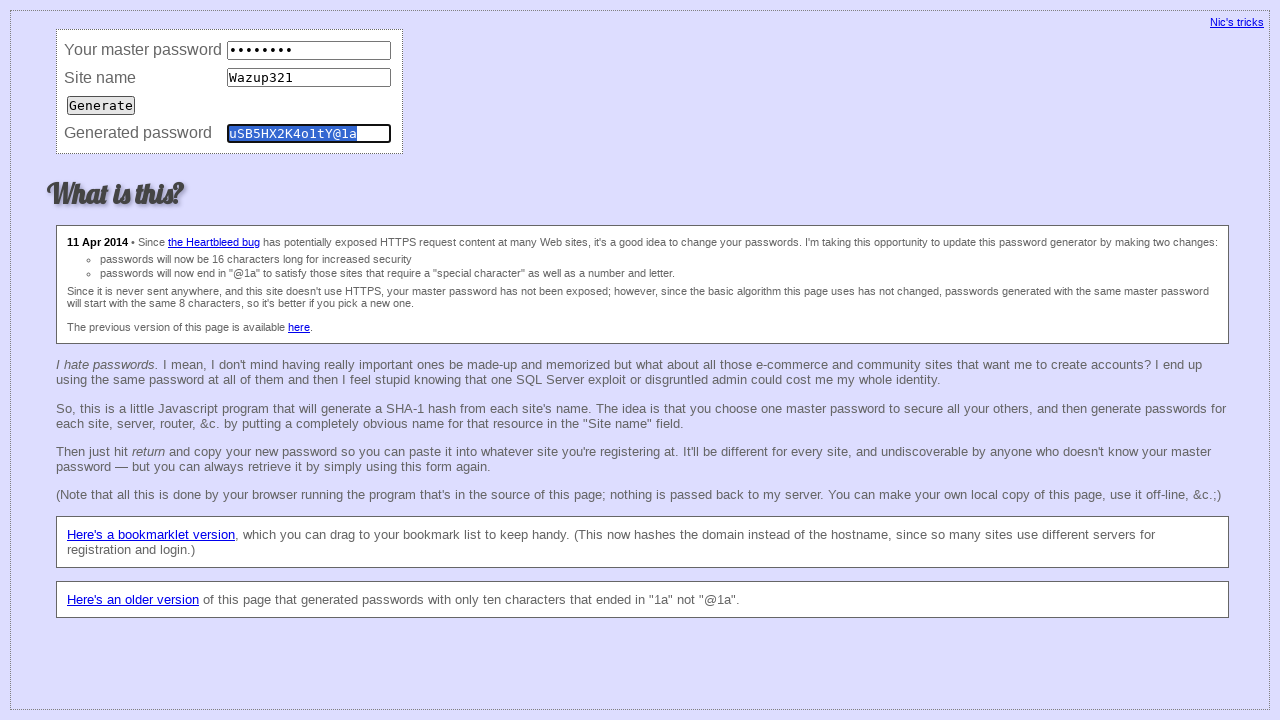

Retrieved first generated password: 'uSB5HX2K4o1tY@1a'
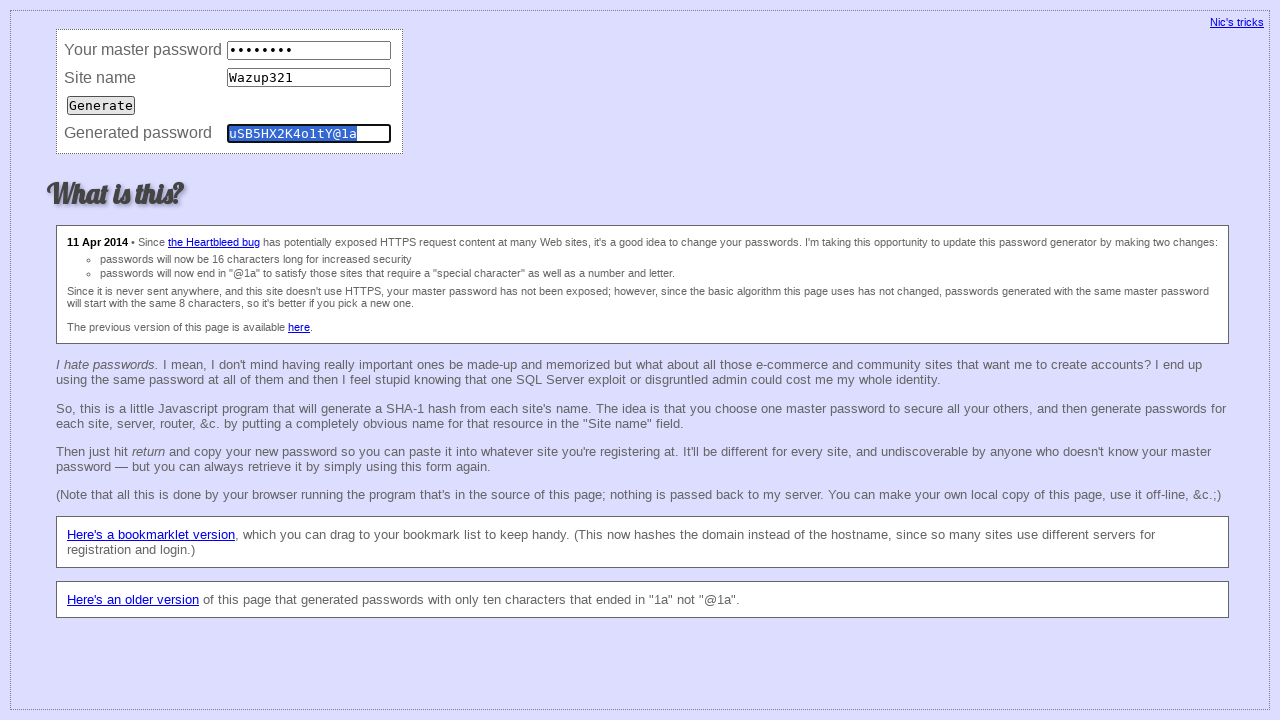

Cleared master password field on xpath=//html/body/form/table/tbody/tr[1]/td[2]/input
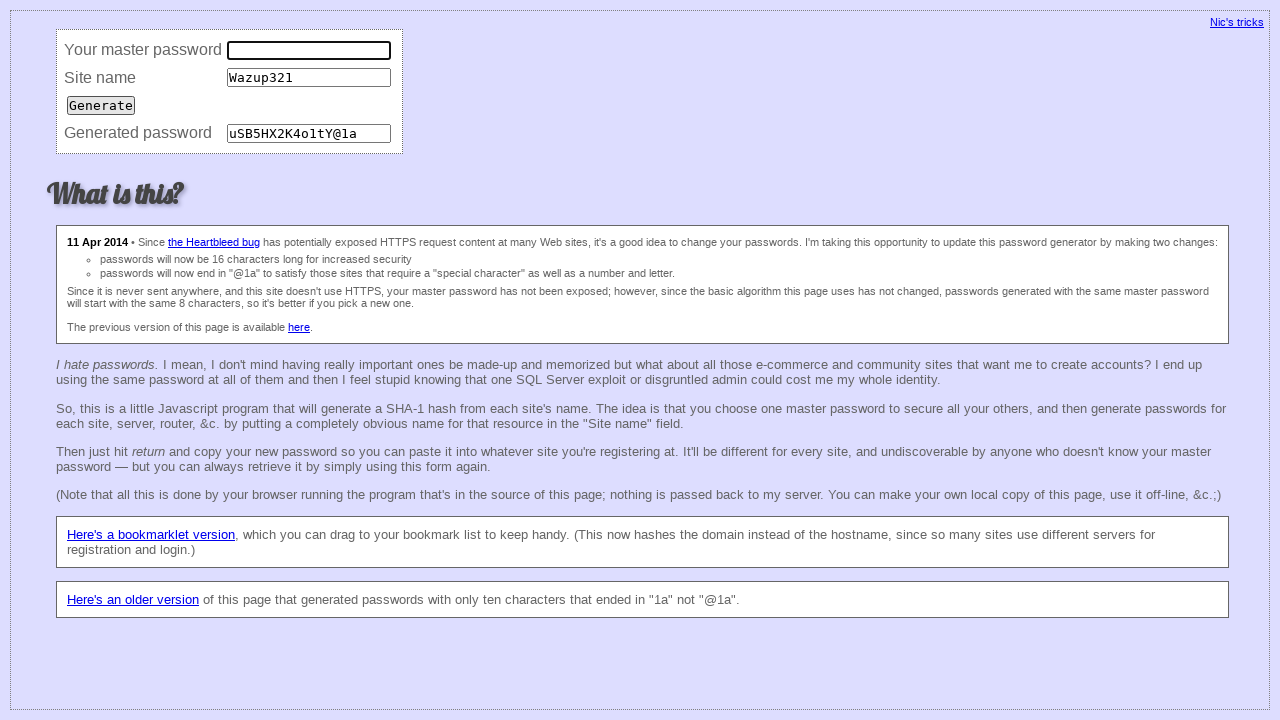

Re-entered master password 'Roman123' on xpath=//html/body/form/table/tbody/tr[1]/td[2]/input
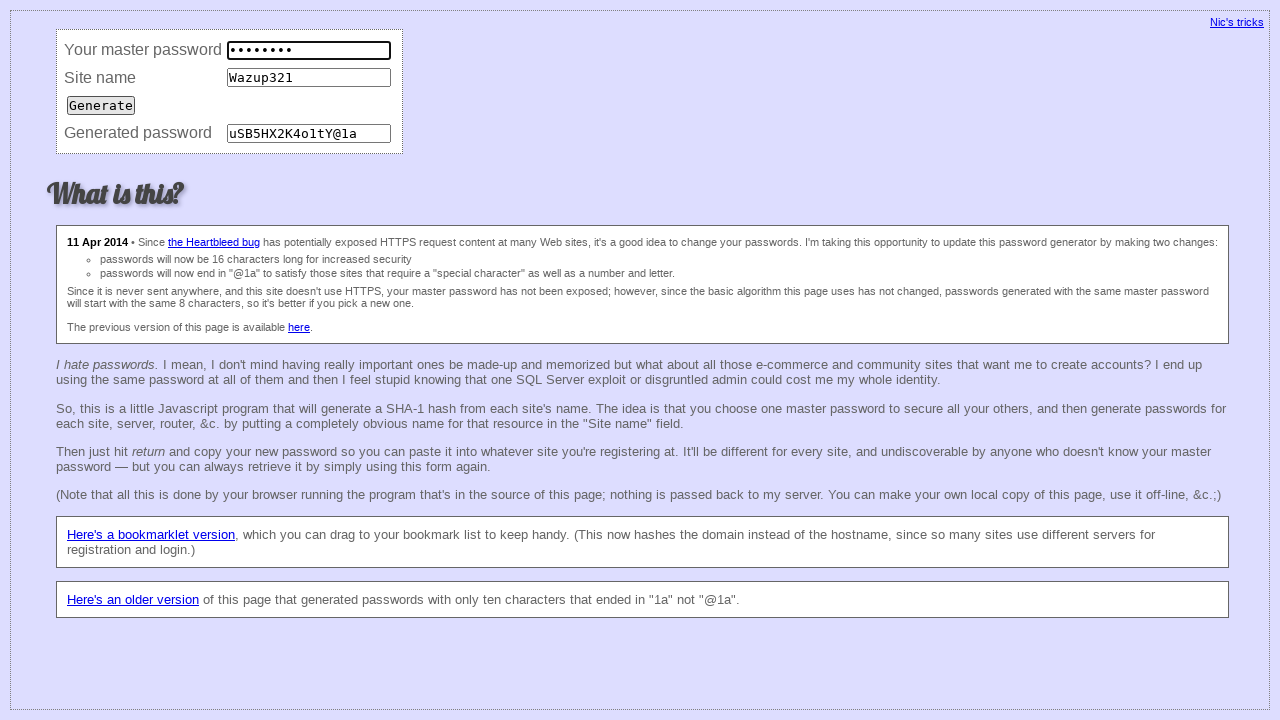

Cleared name field on xpath=//html/body/form/table/tbody/tr[2]/td[2]/input
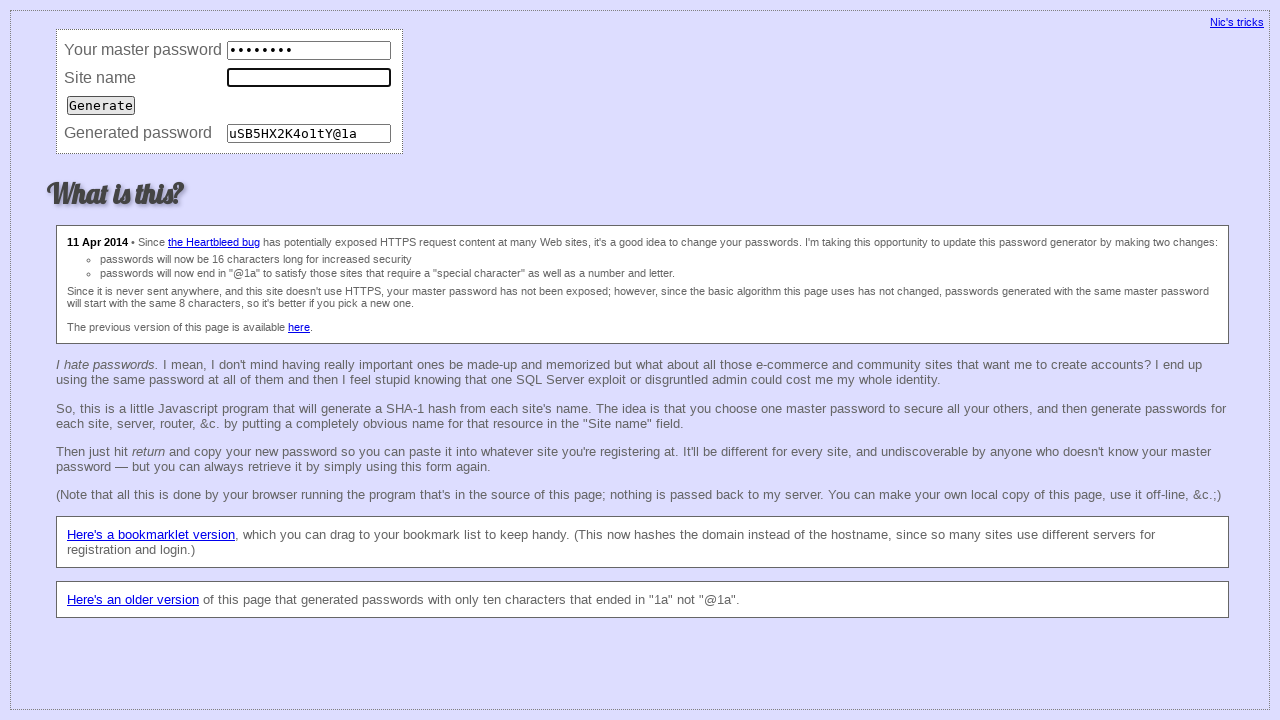

Re-entered name 'Wazup321' on xpath=//html/body/form/table/tbody/tr[2]/td[2]/input
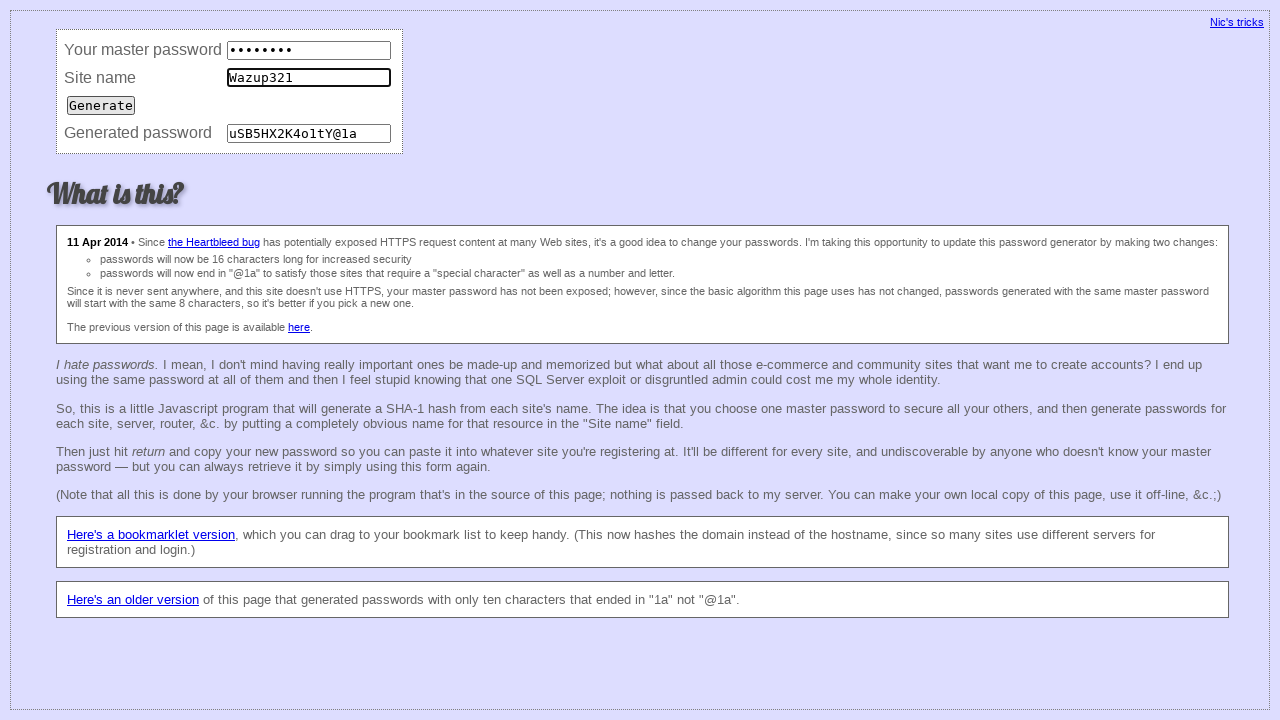

Clicked generate button to produce second password at (101, 105) on xpath=//html/body/form/table/tbody/tr[3]/td/input
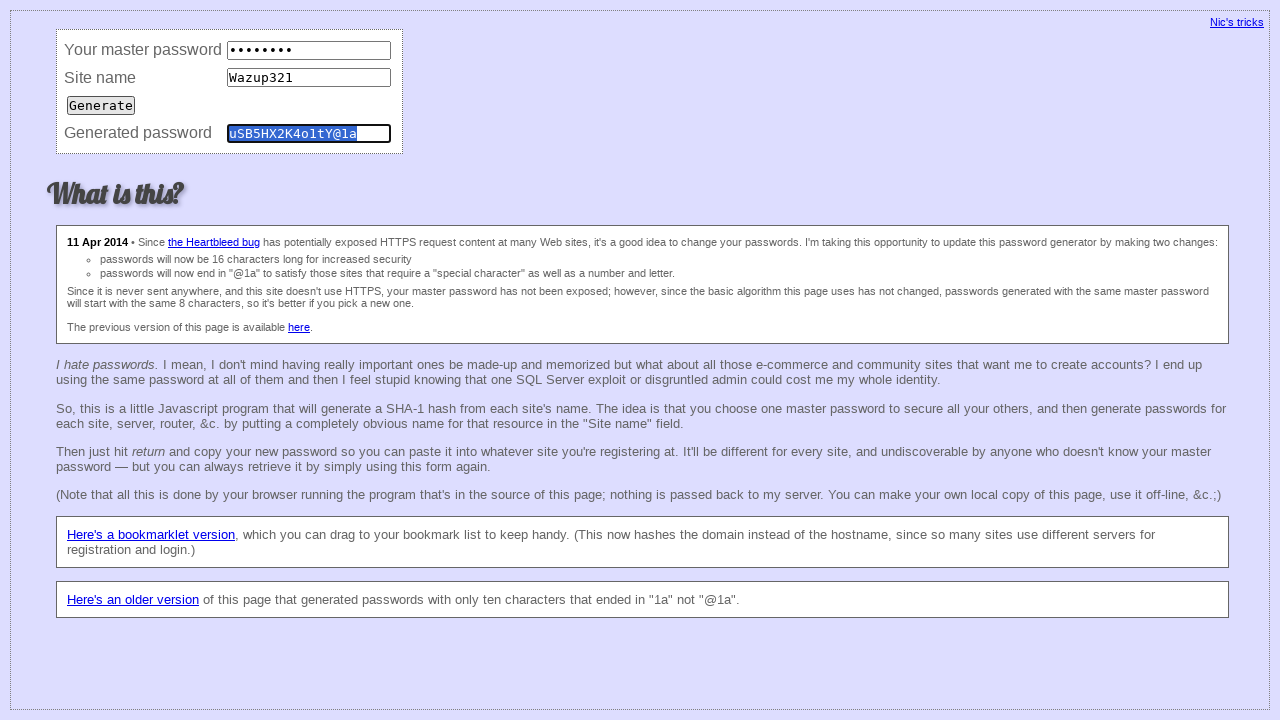

Retrieved second generated password: 'uSB5HX2K4o1tY@1a'
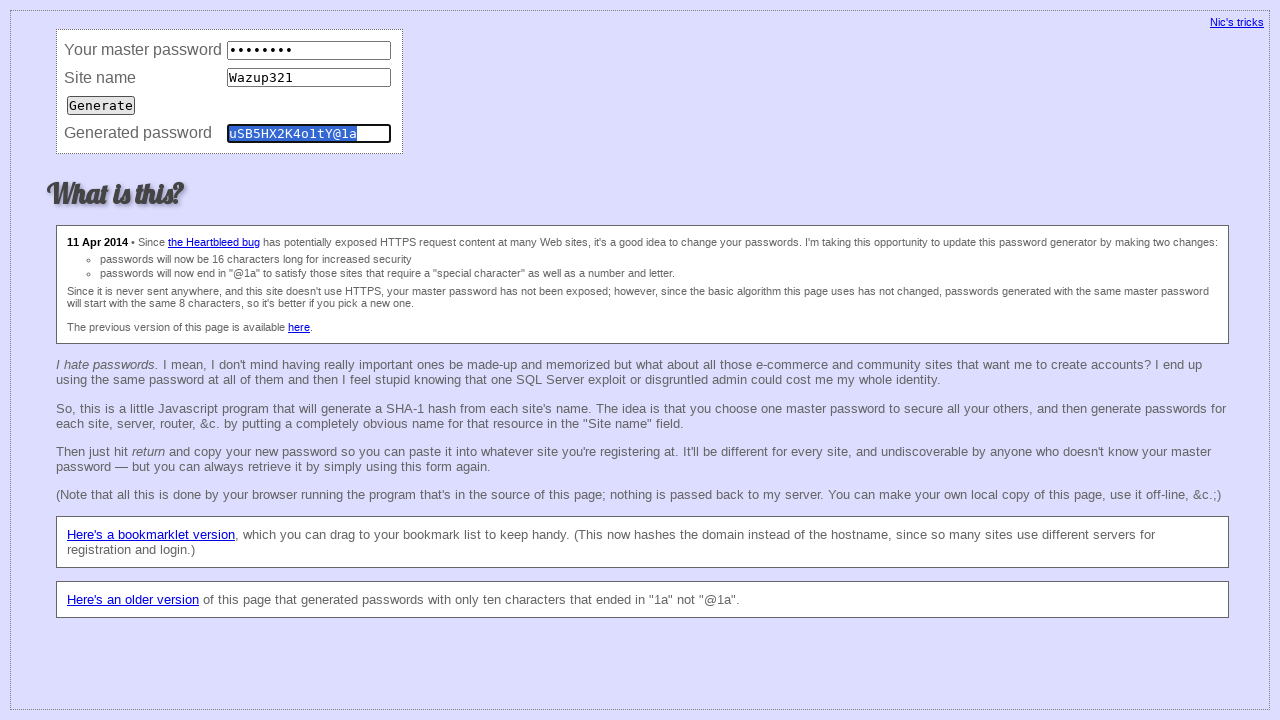

Verified passwords match: both are 'uSB5HX2K4o1tY@1a' (deterministic generation confirmed)
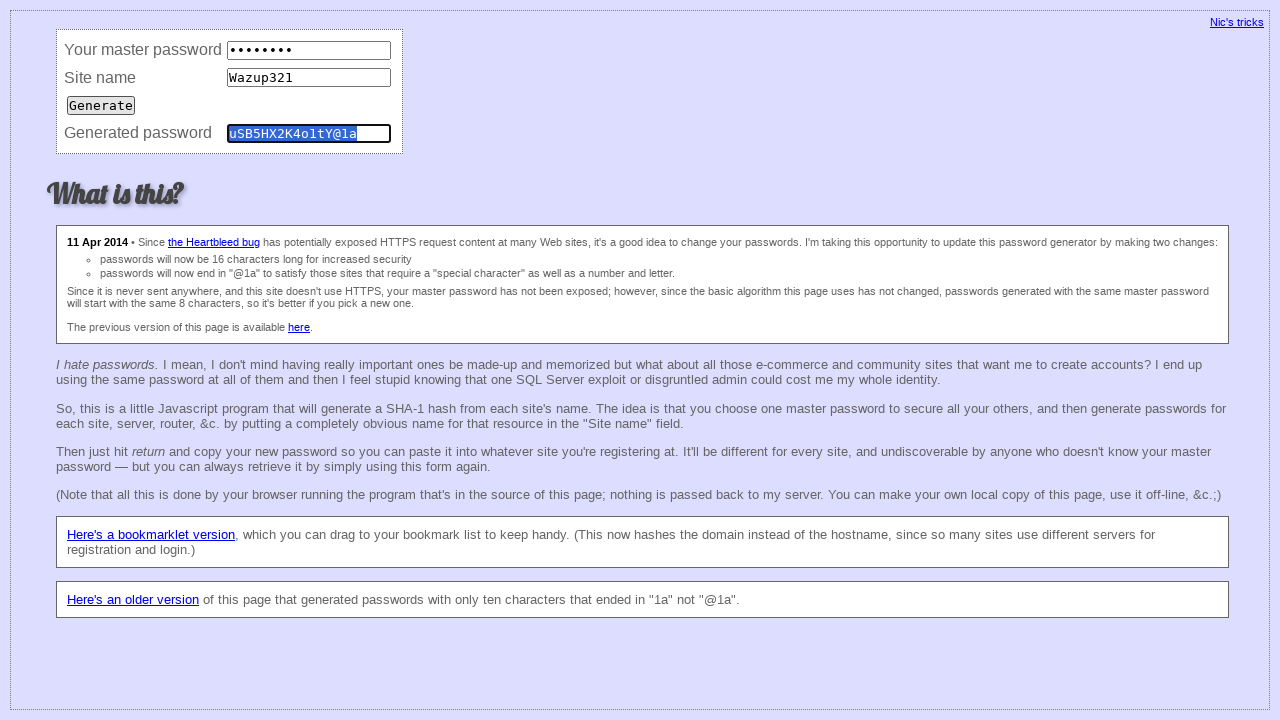

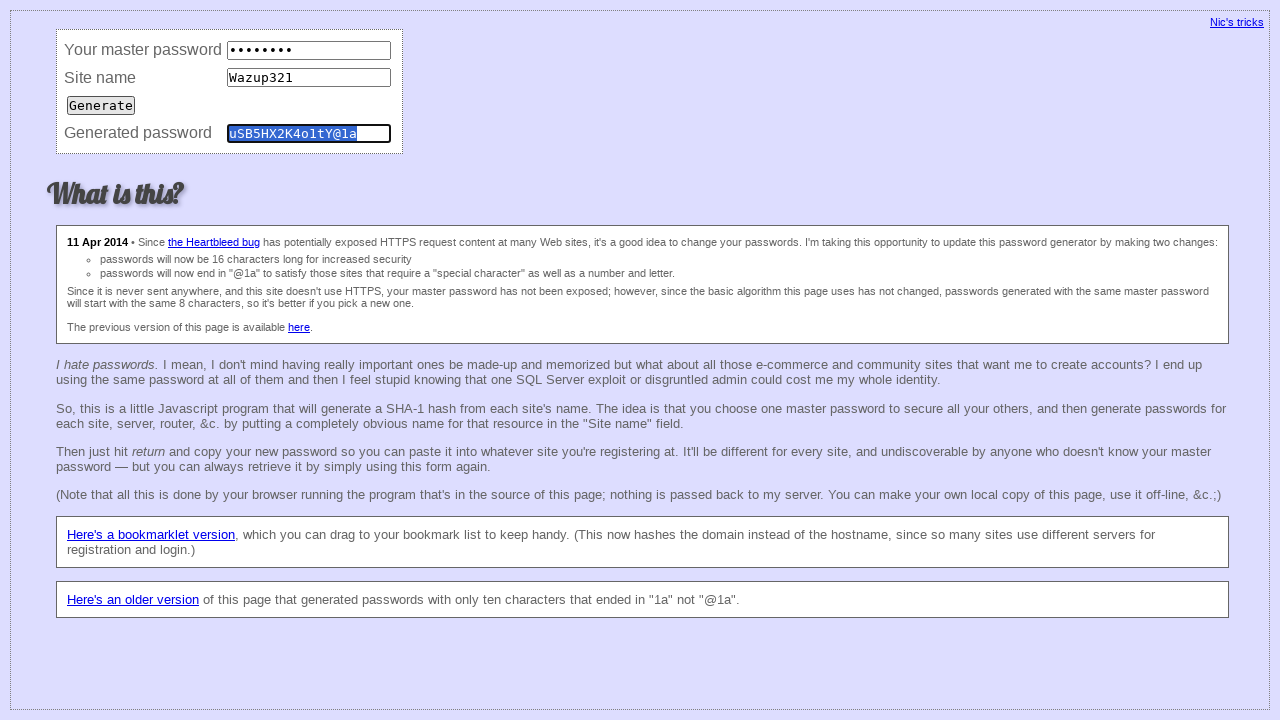